Solves a mathematical captcha by calculating a formula based on page input, selecting checkboxes/radio buttons, and submitting the answer

Starting URL: http://suninjuly.github.io/math.html

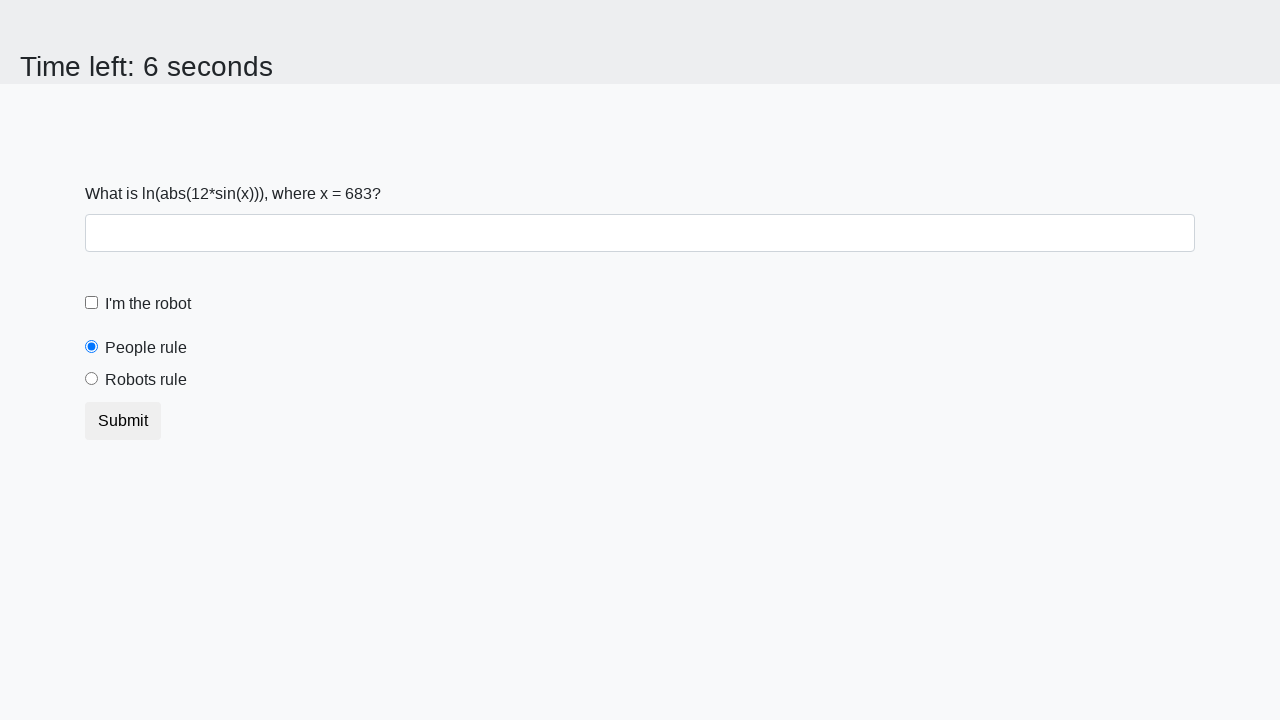

Clicked the robot checkbox at (92, 303) on #robotCheckbox
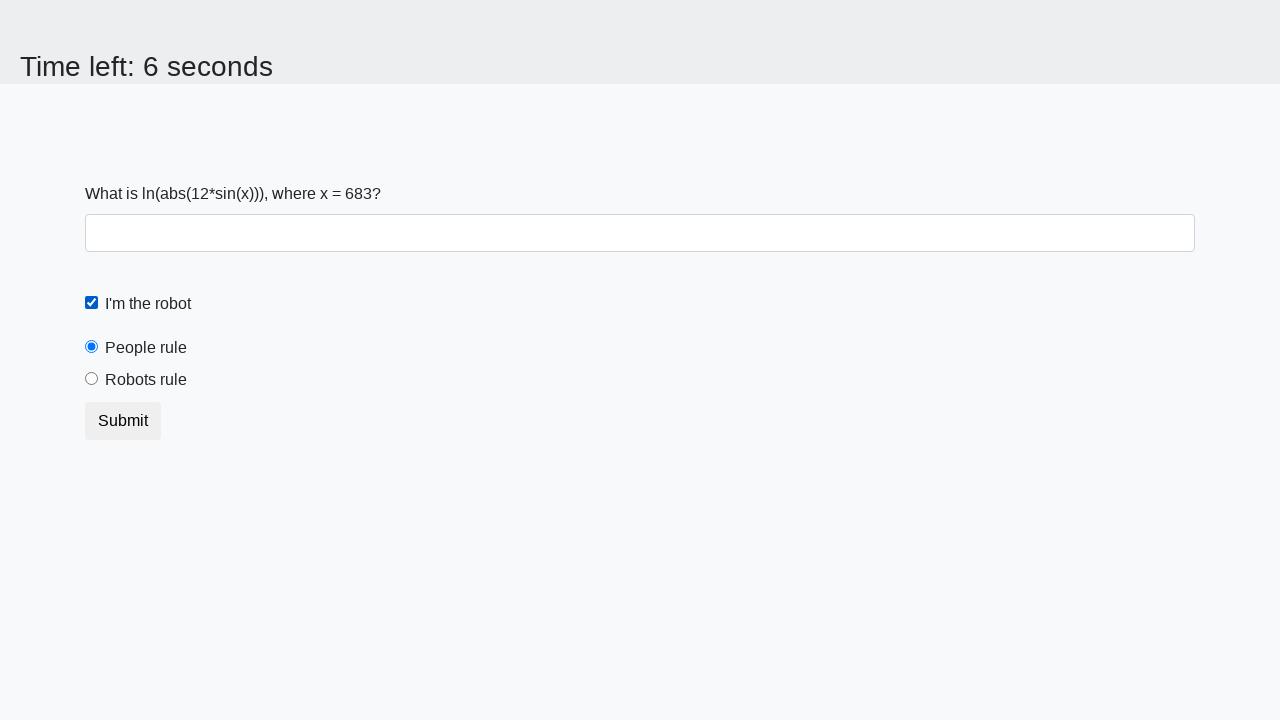

Clicked the robots rule radio button at (92, 379) on #robotsRule
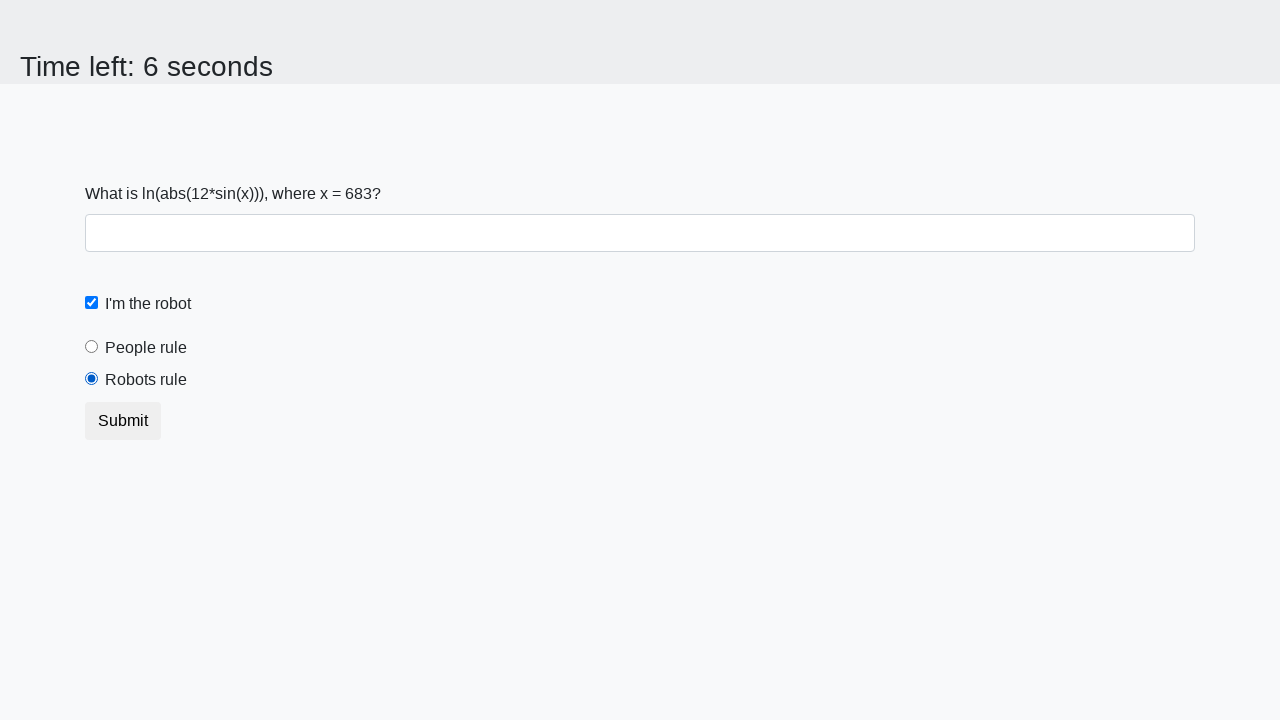

Retrieved x value from page: 683
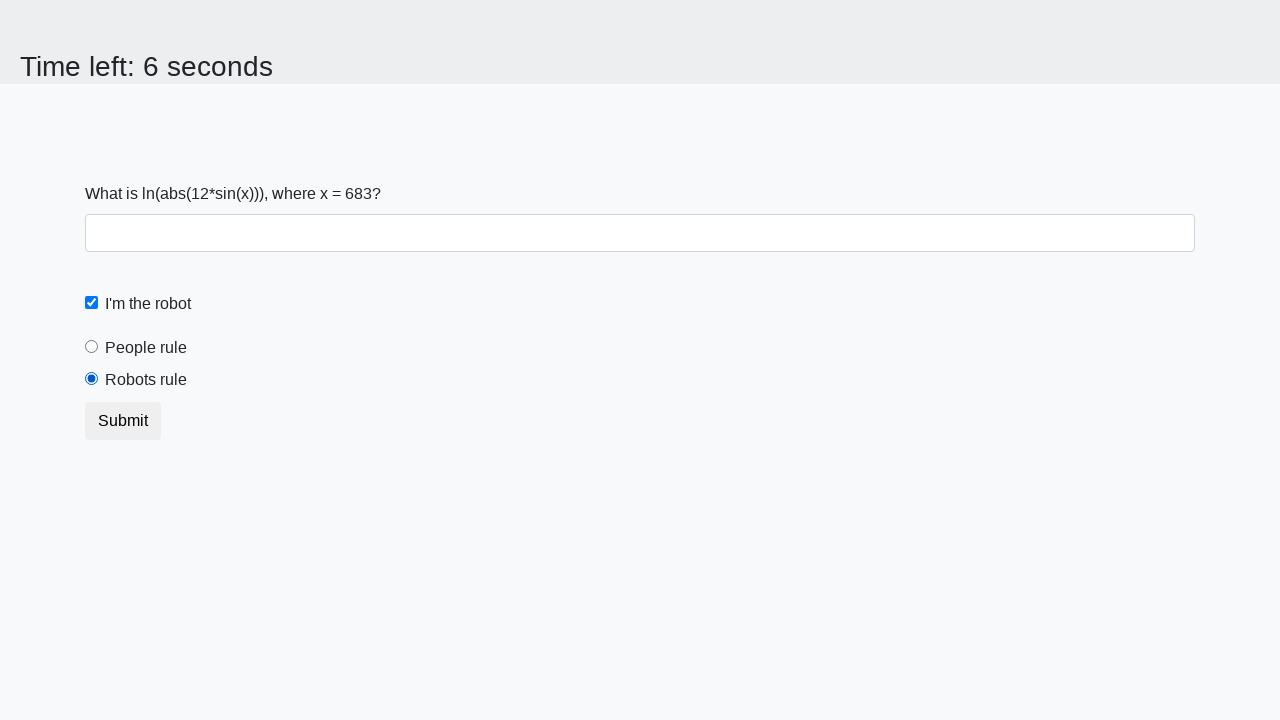

Calculated answer using formula: 2.4403208511783547
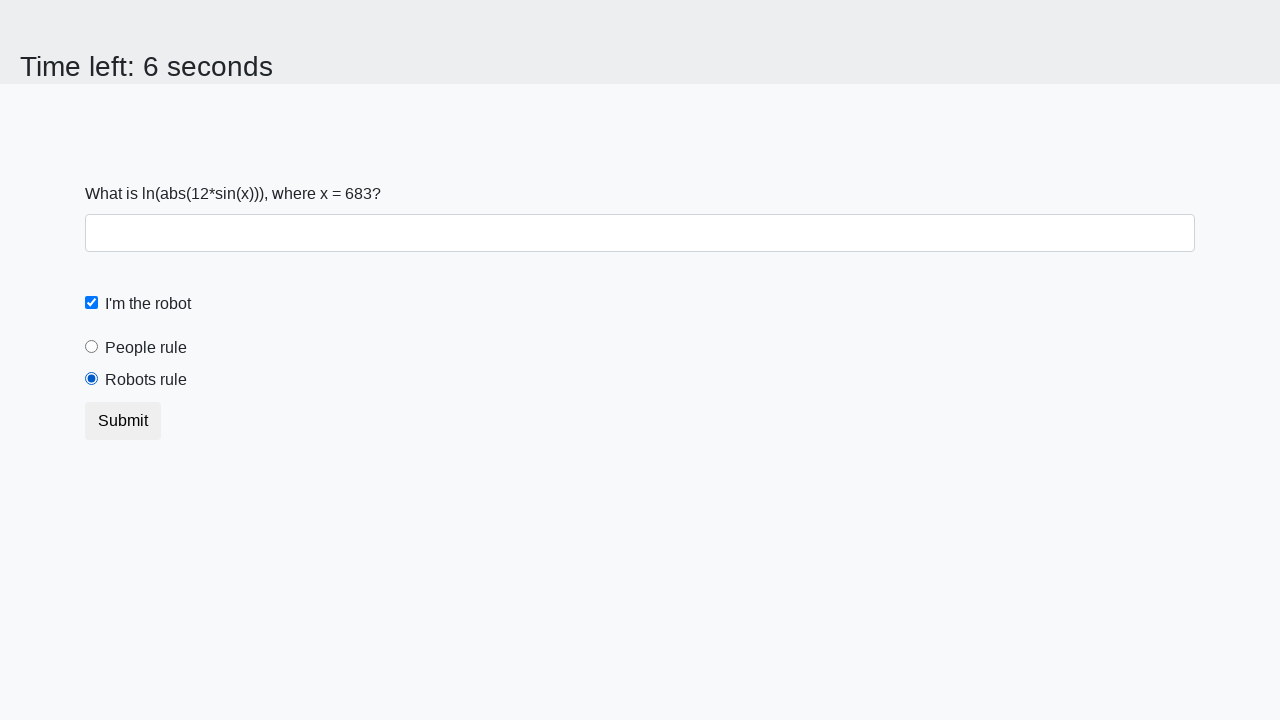

Filled answer field with calculated value on #answer
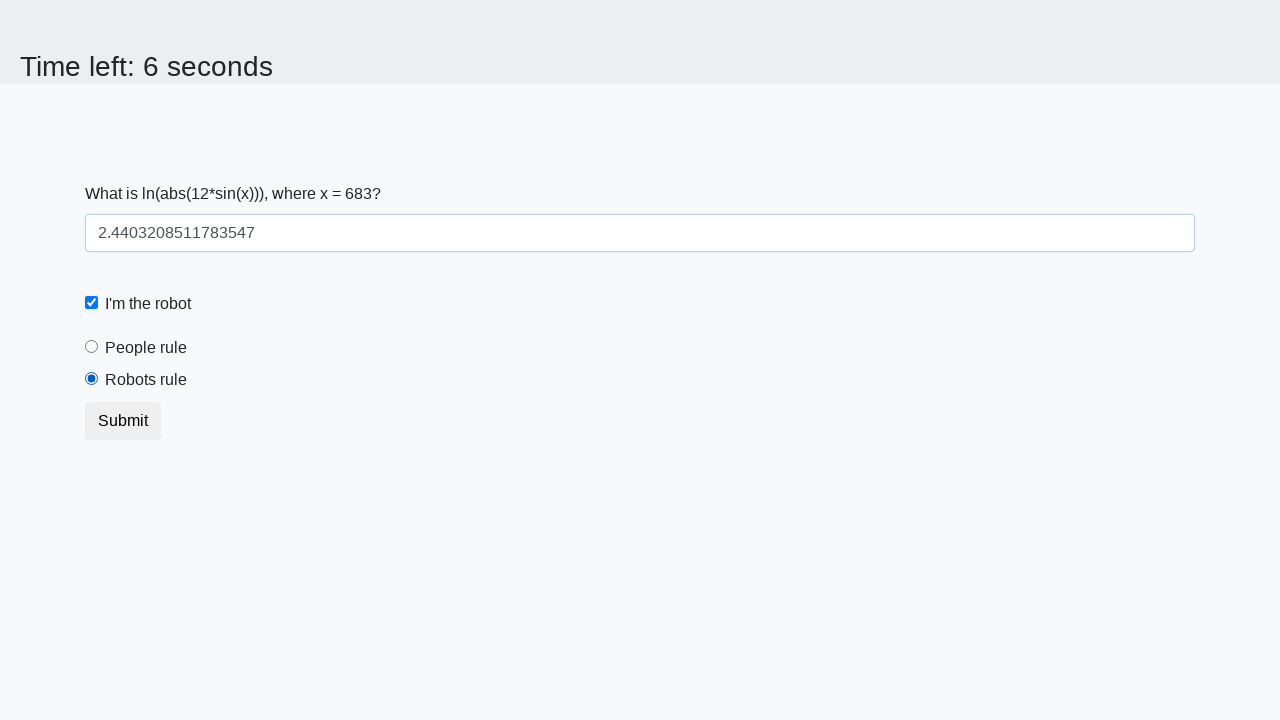

Clicked submit button to submit the form at (123, 421) on button
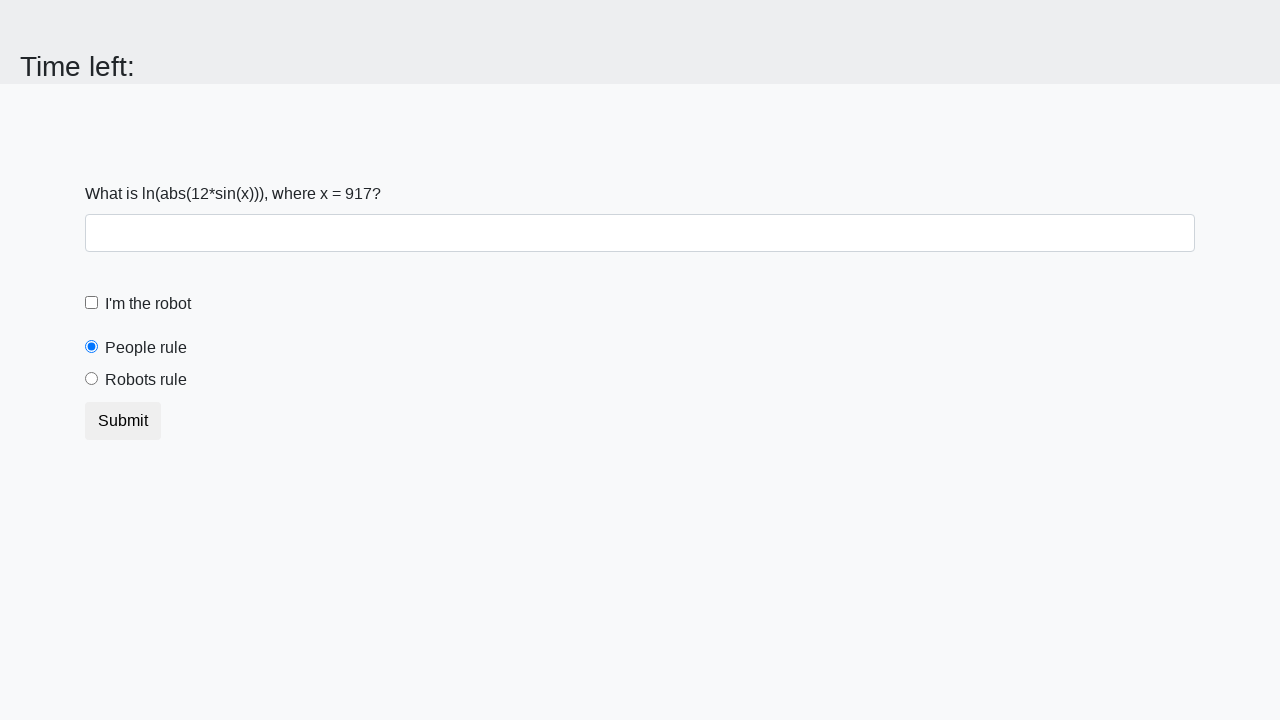

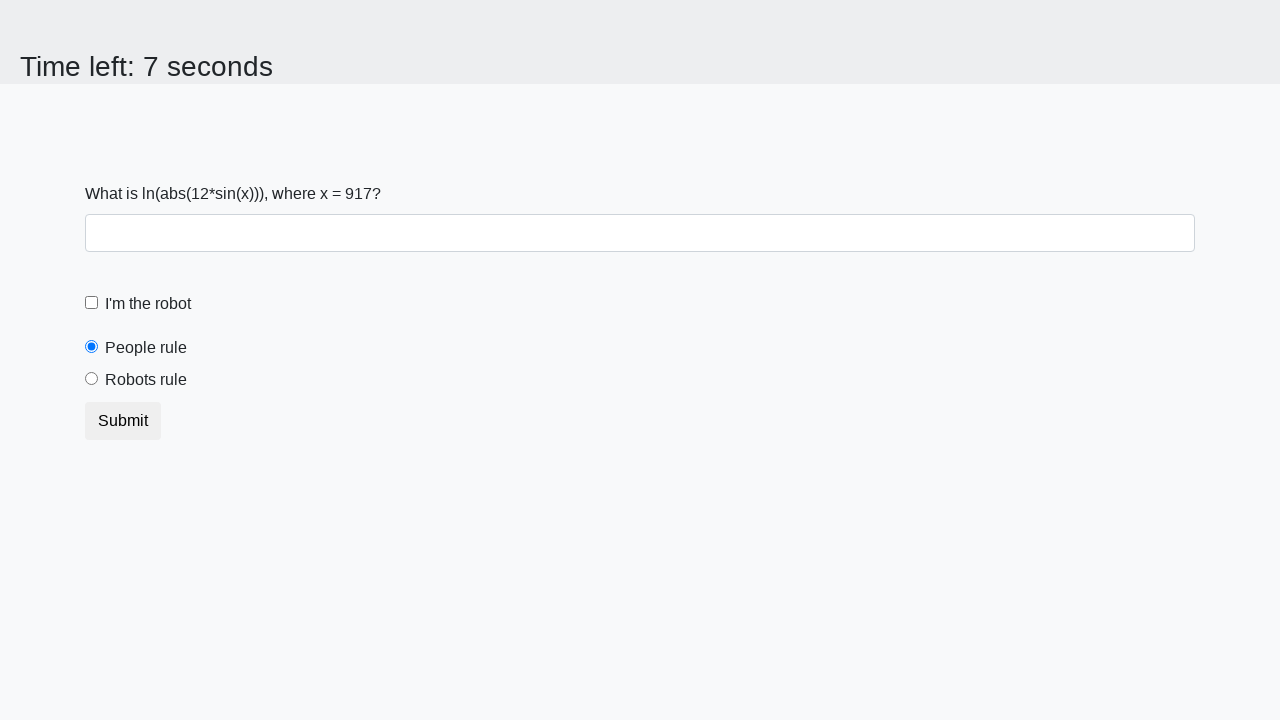